Tests drag and drop functionality by dragging a source element and dropping it onto a target element on the jQuery UI droppable demo page.

Starting URL: http://jqueryui.com/resources/demos/droppable/default.html

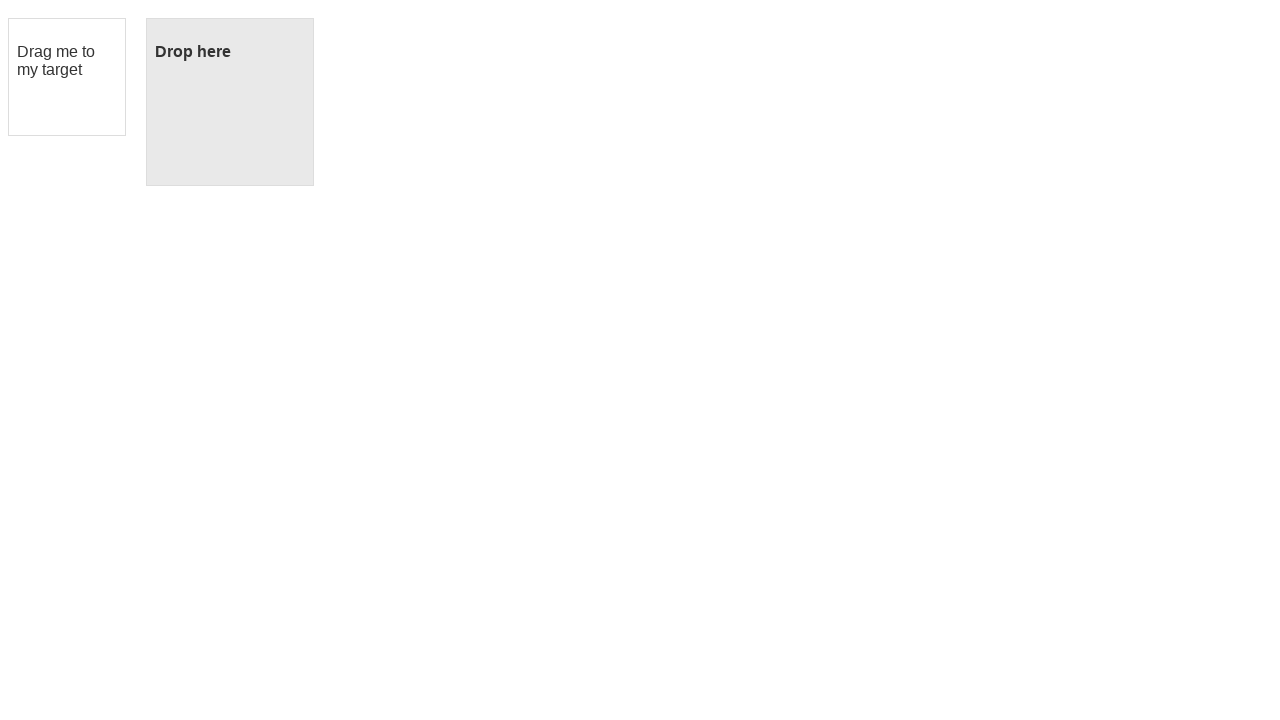

Located the draggable source element
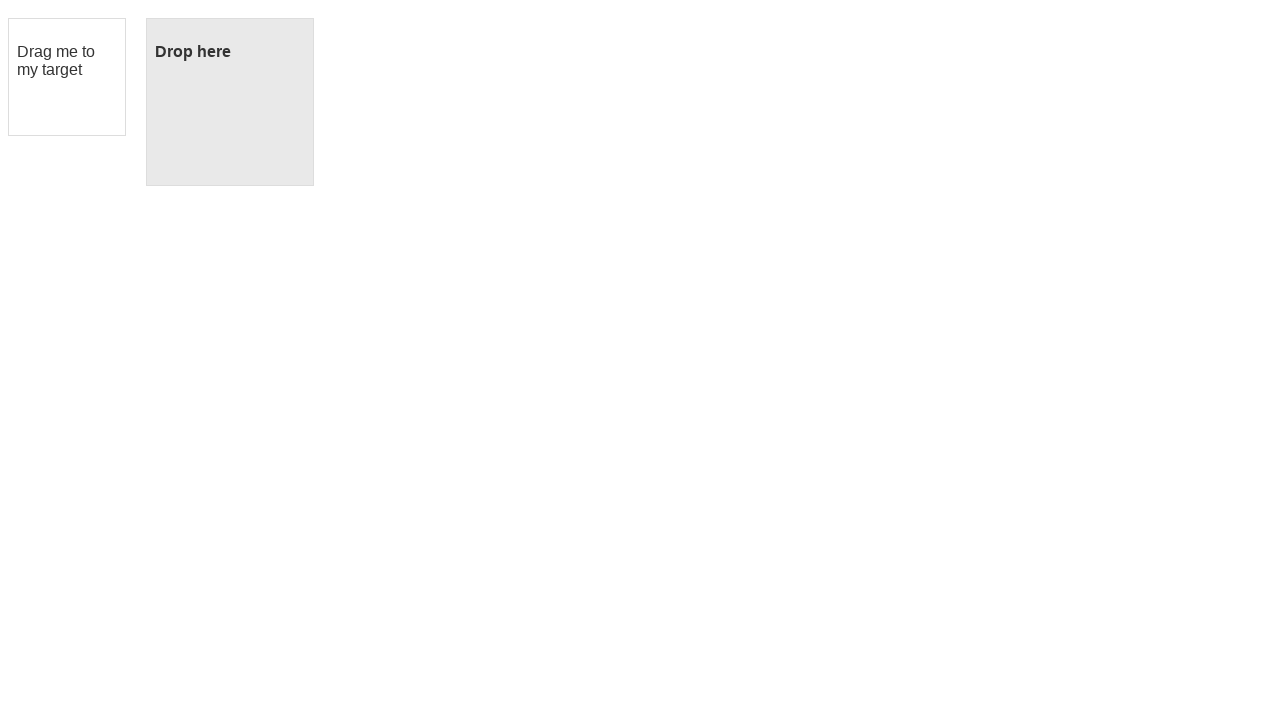

Located the droppable target element
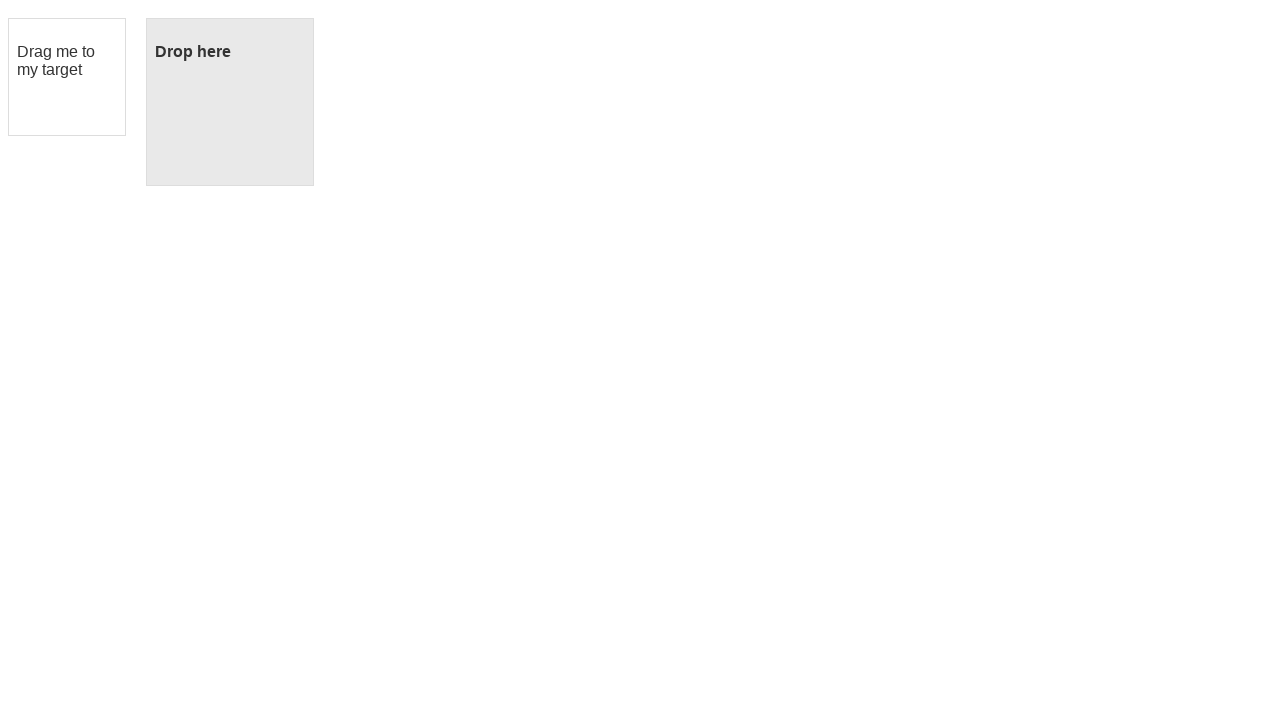

Dragged source element onto target element at (230, 102)
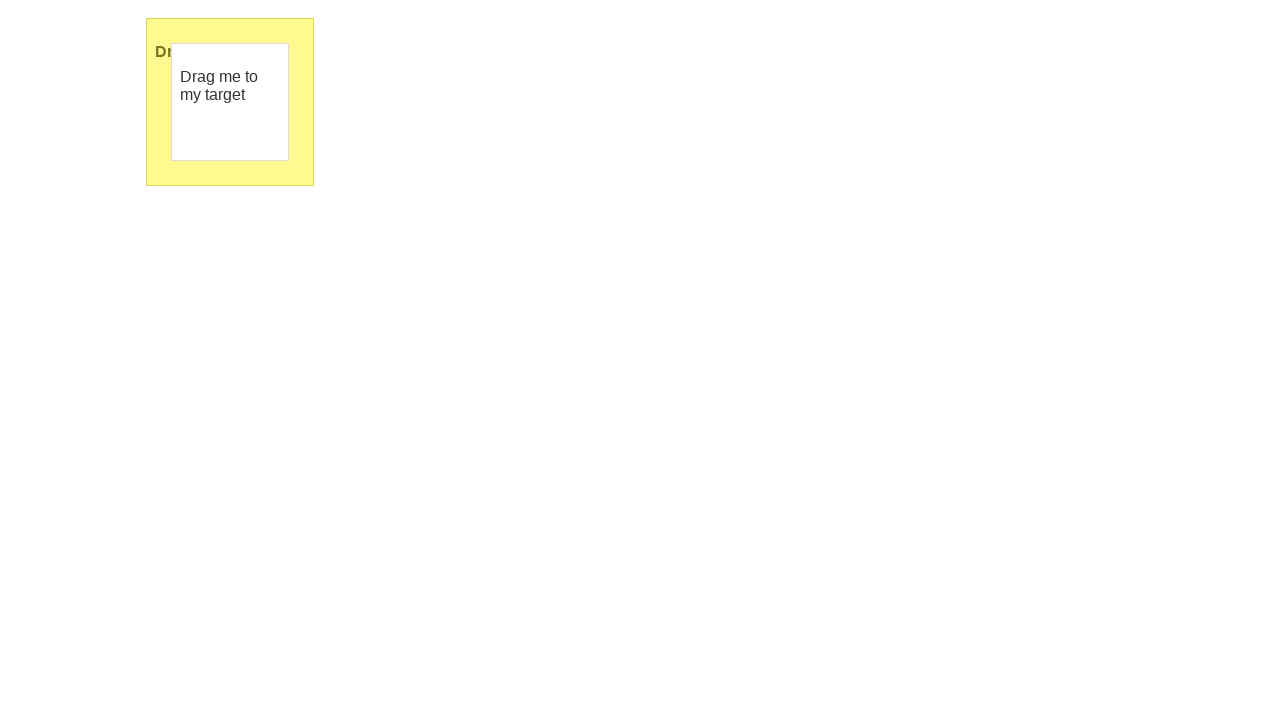

Verified drop was successful - droppable element now displays 'Dropped!'
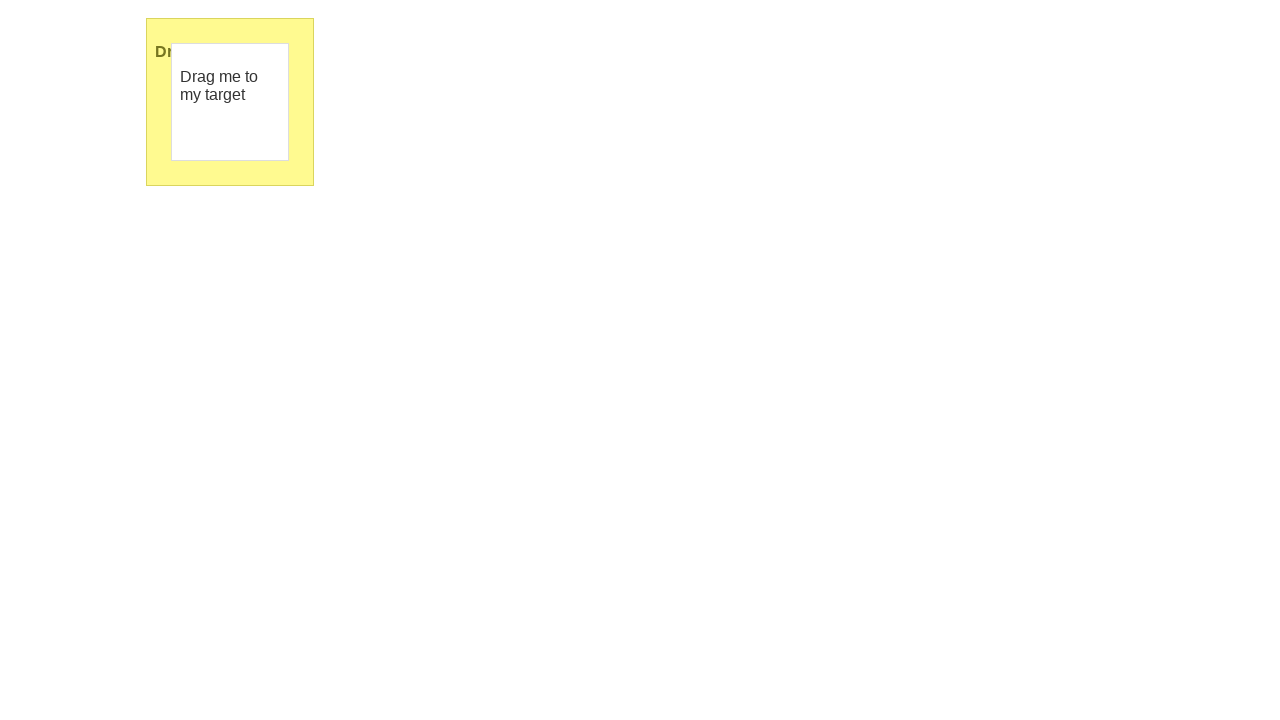

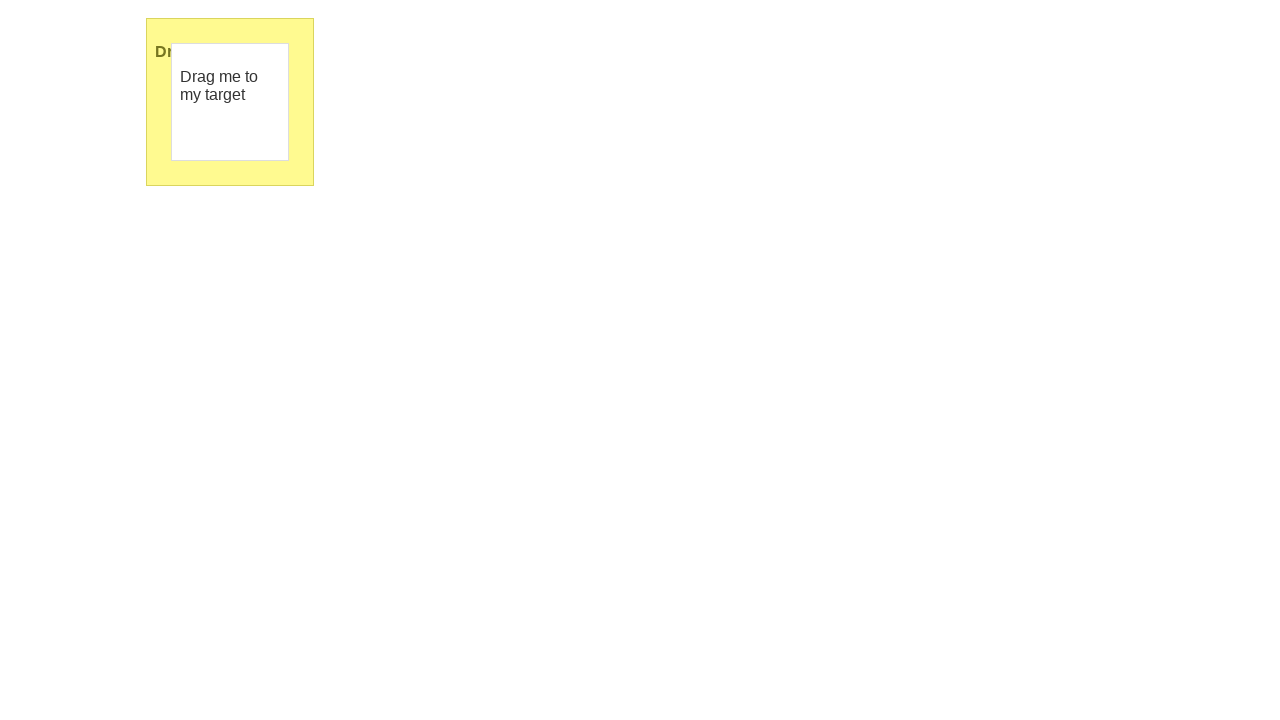